Tests mouse interaction by clicking an element and performing a mouse back button action

Starting URL: https://awesomeqa.com/selenium/mouse_interaction.html

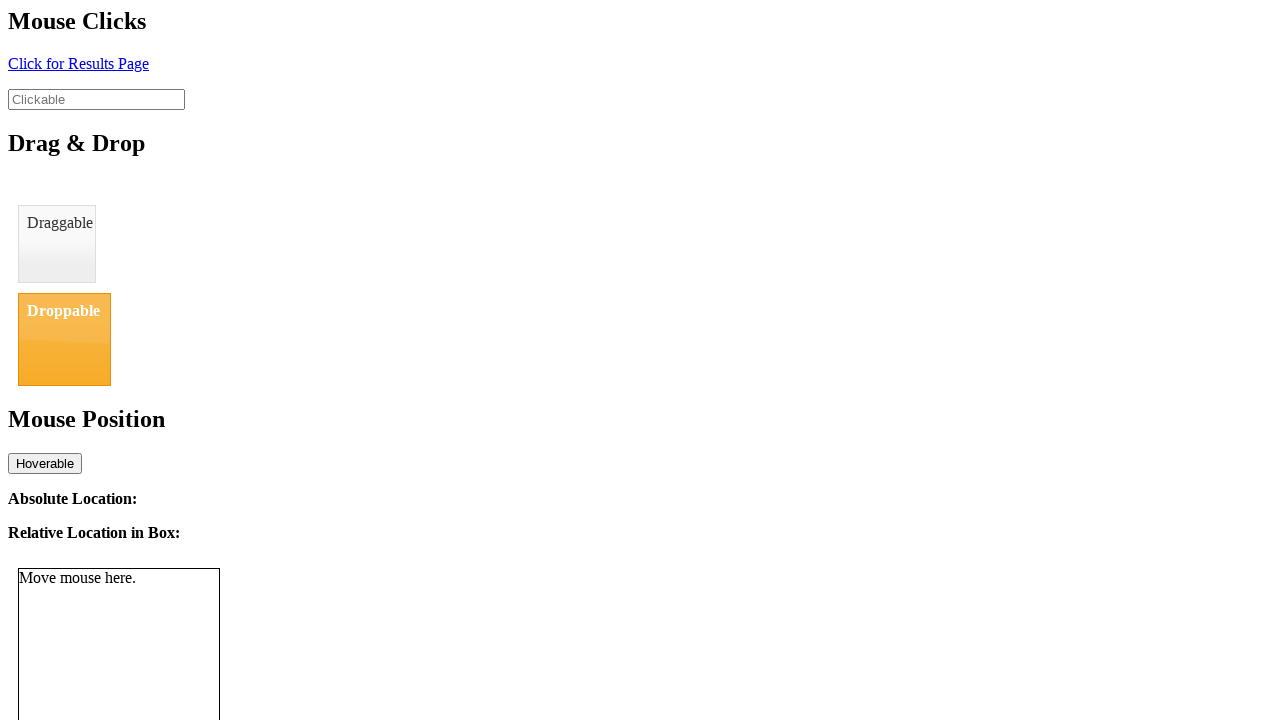

Clicked element with id 'click' at (78, 63) on #click
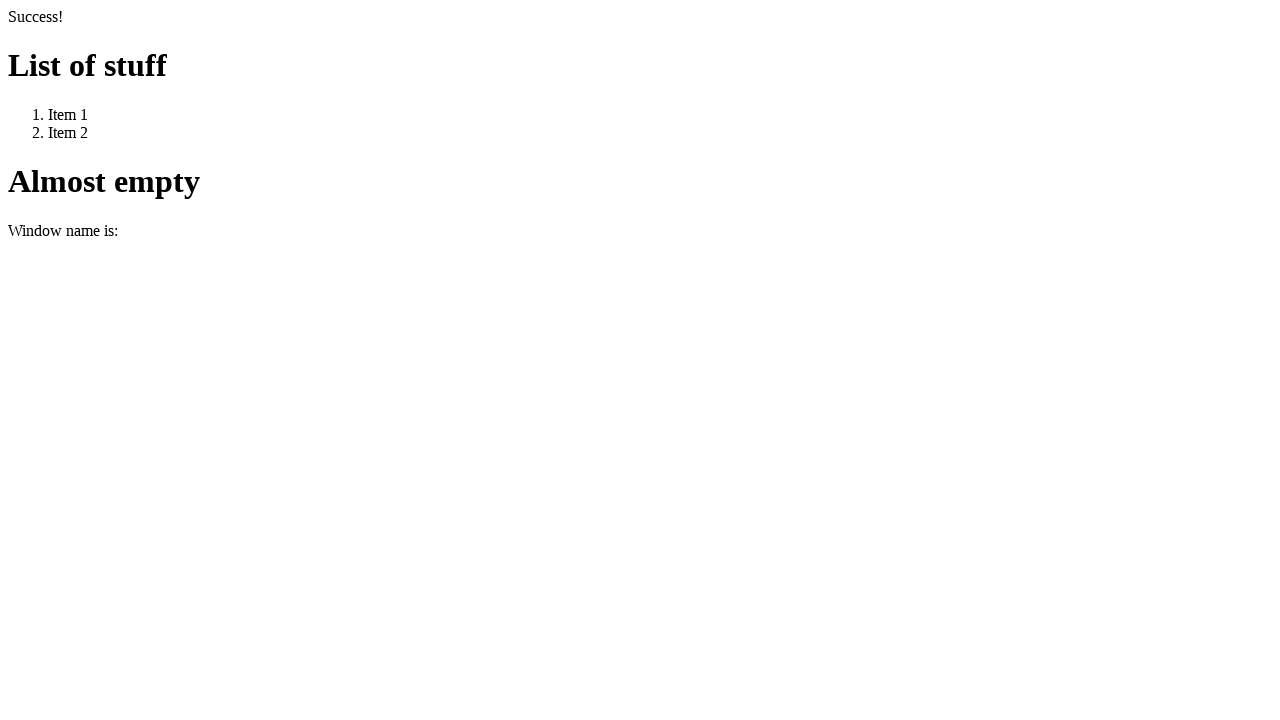

Performed browser back navigation using mouse back button action
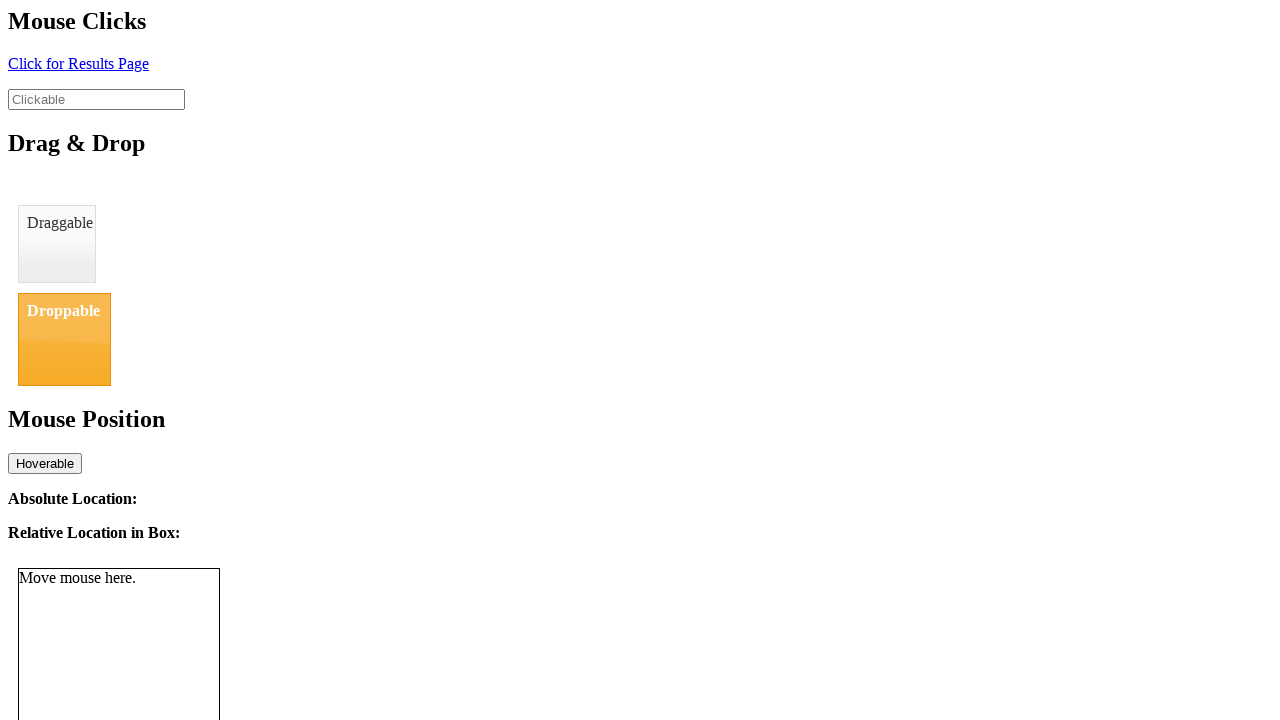

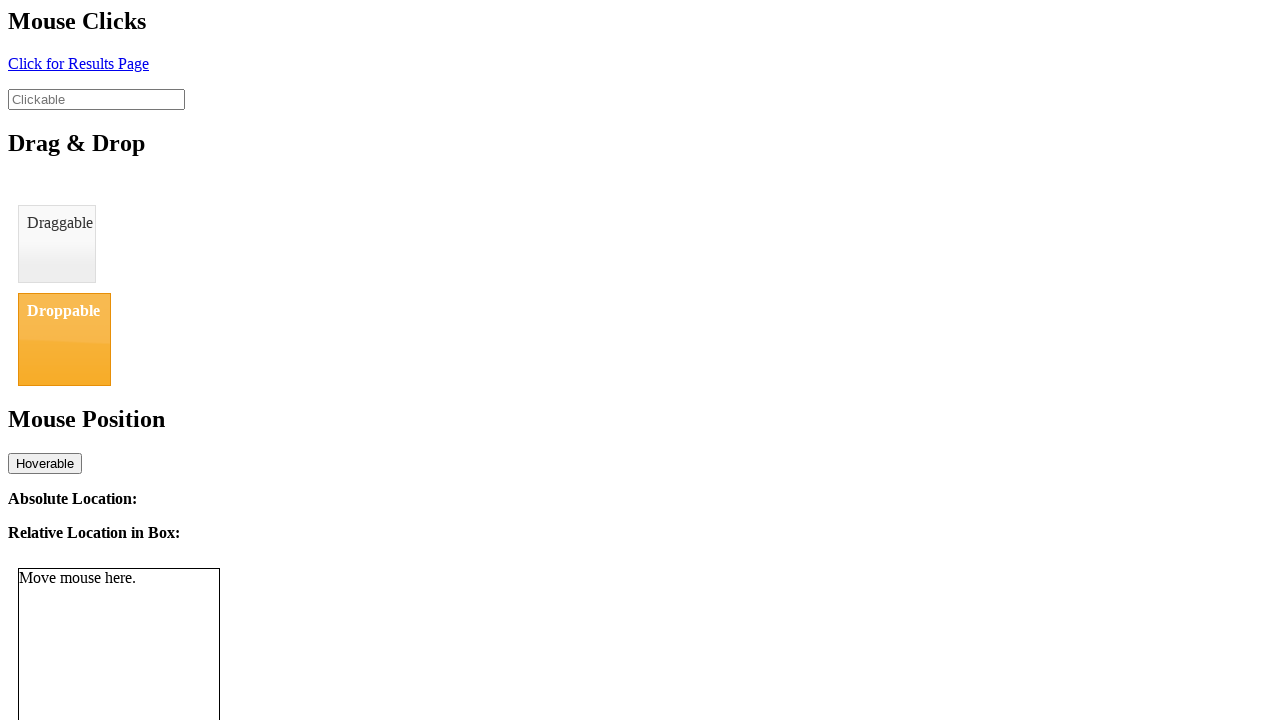